Simple navigation test that loads a Selenium course content page and verifies it loads successfully.

Starting URL: http://greenstech.in/selenium-course-content.html

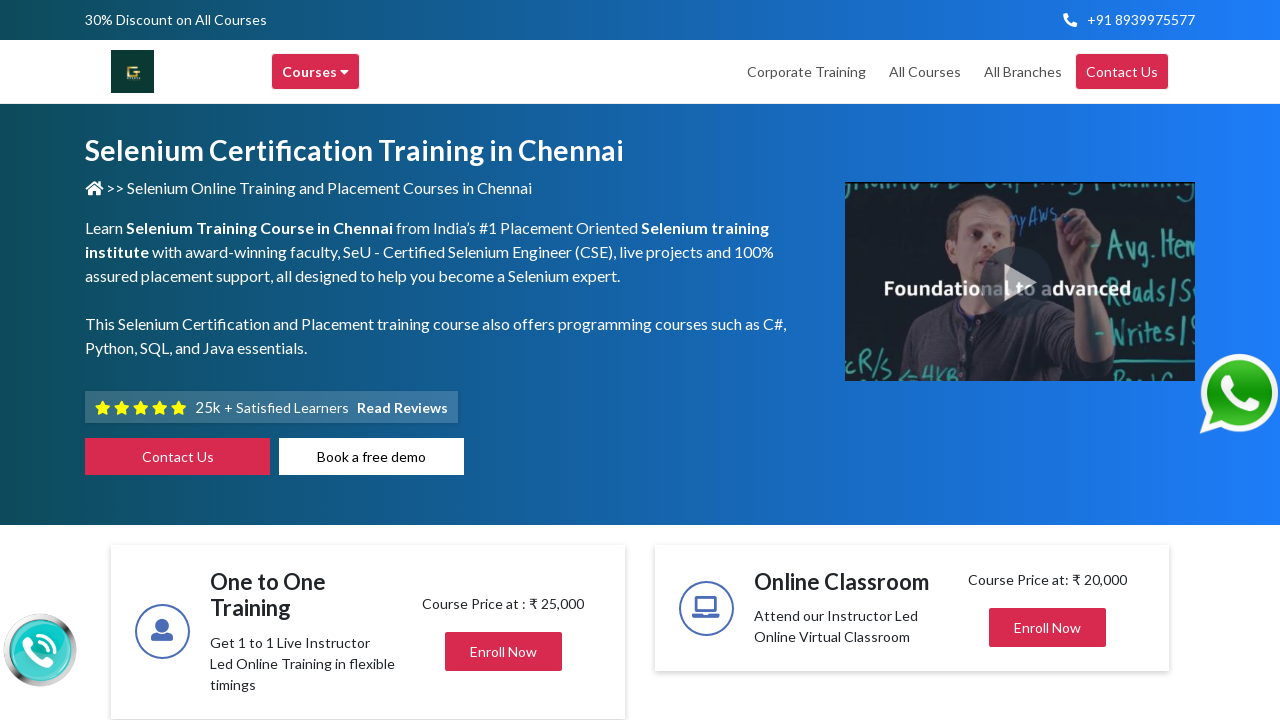

Selenium course content page loaded successfully
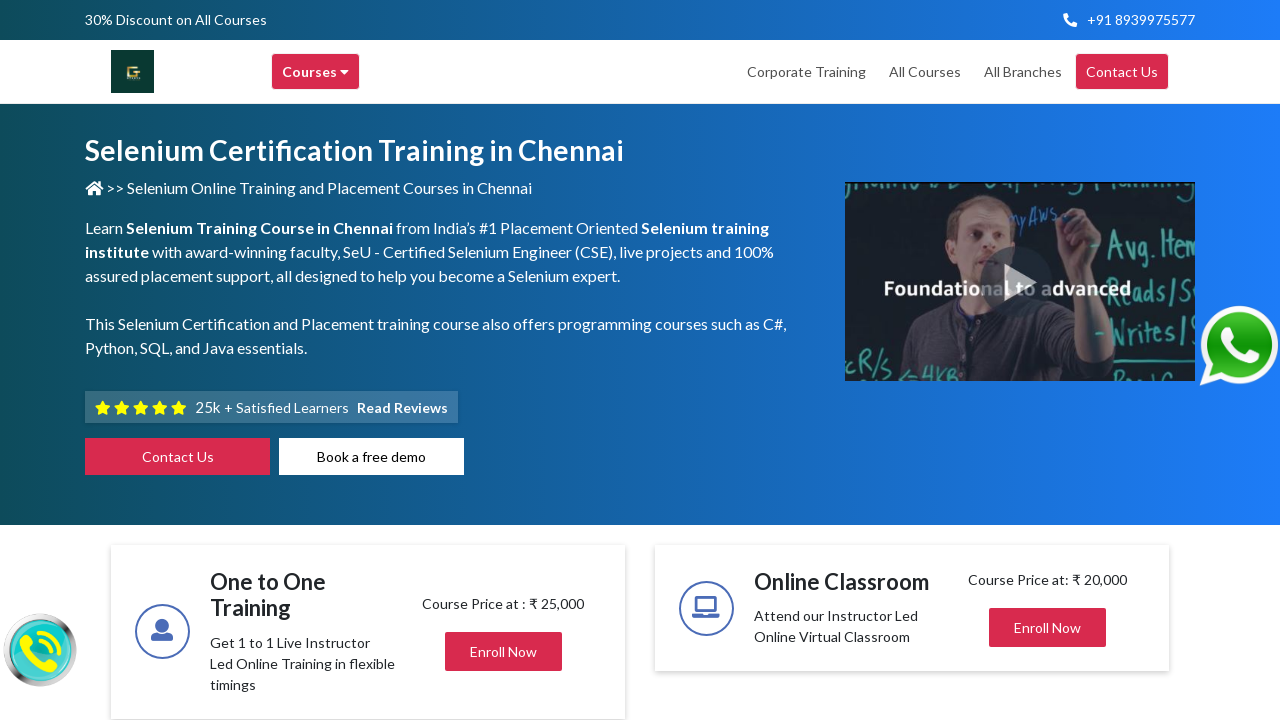

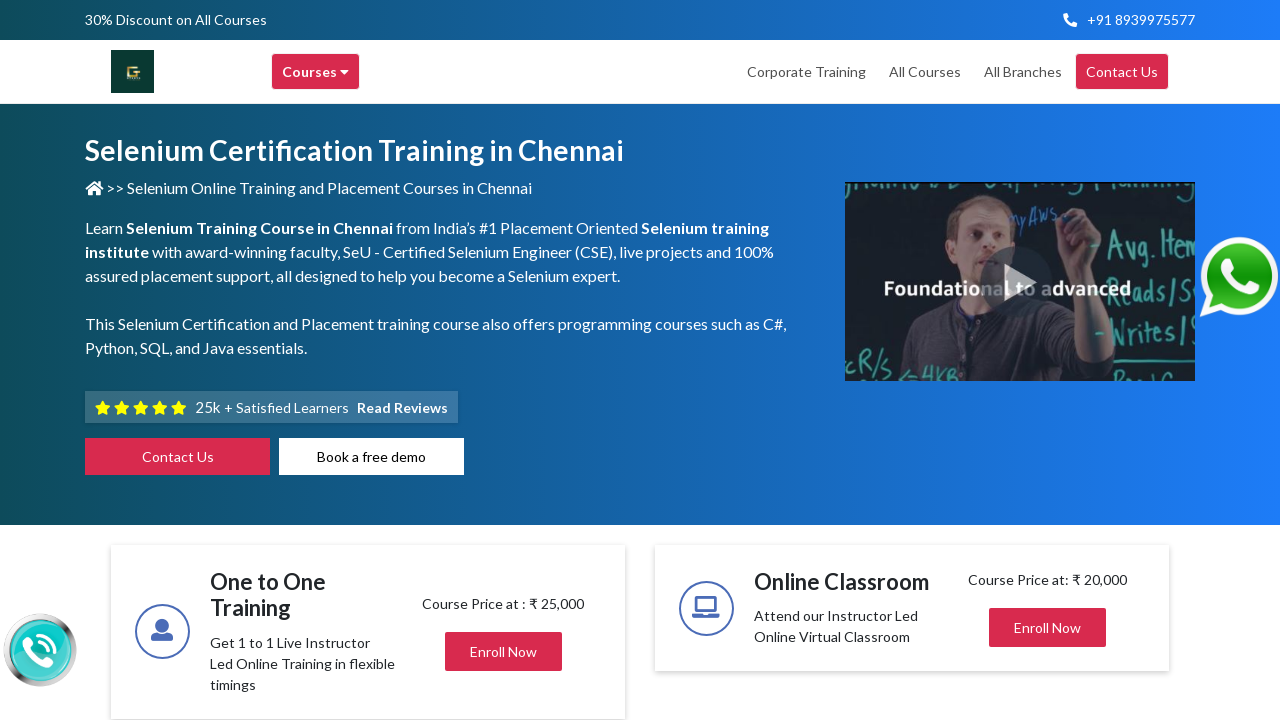